Tests the student registration form by filling in first name, last name, email, gender, phone number, date of birth, subjects, and address fields

Starting URL: https://demoqa.com/automation-practice-form

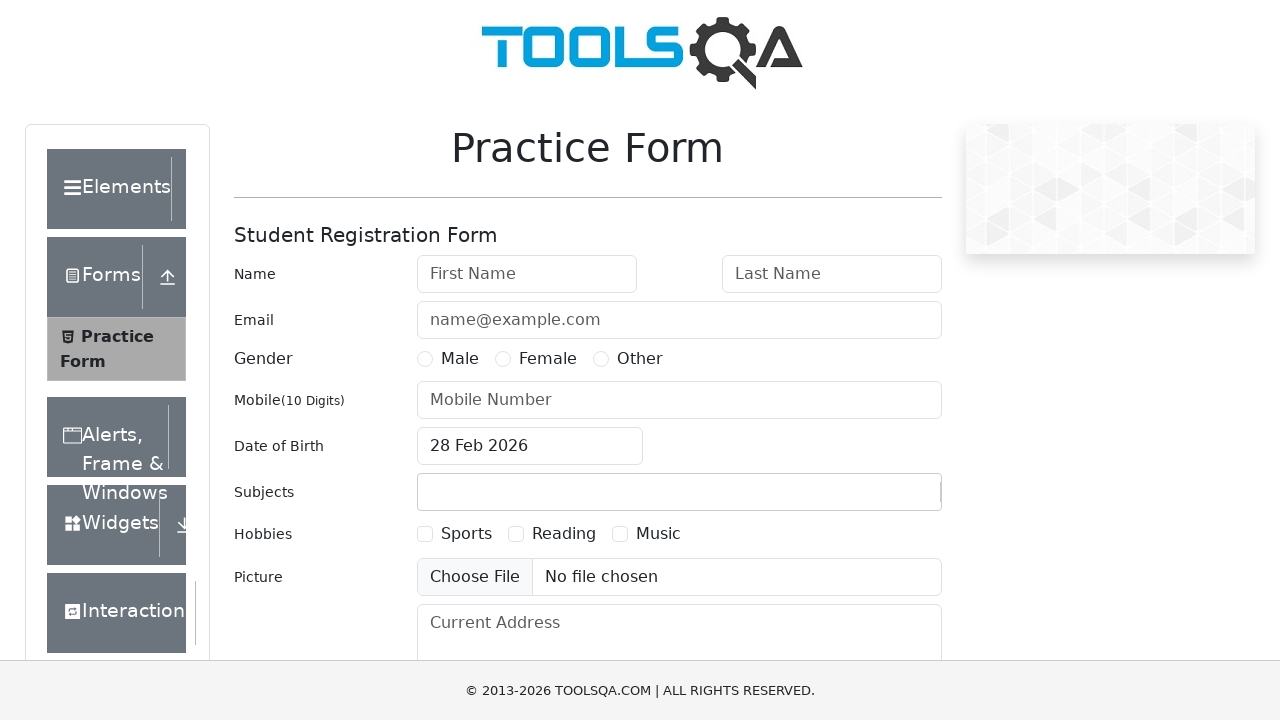

Filled first name field with 'Oleg' on input#firstName
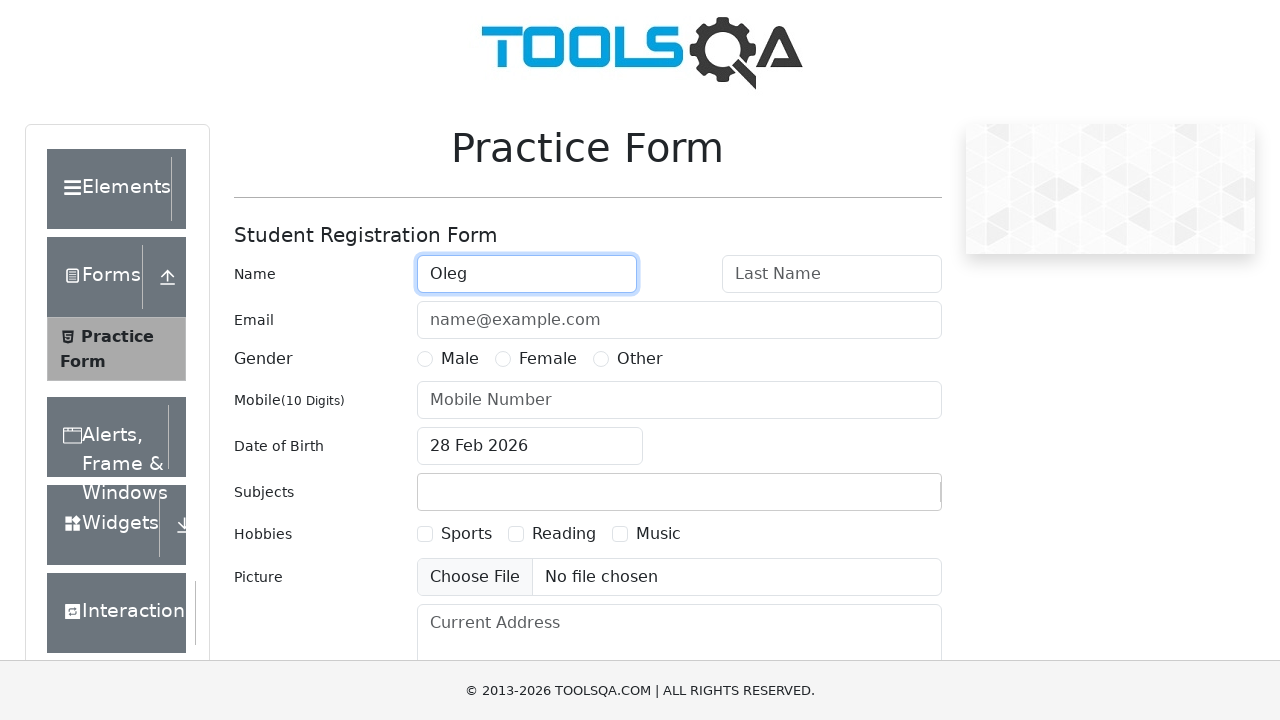

Filled last name field with 'Komarov' on input#lastName
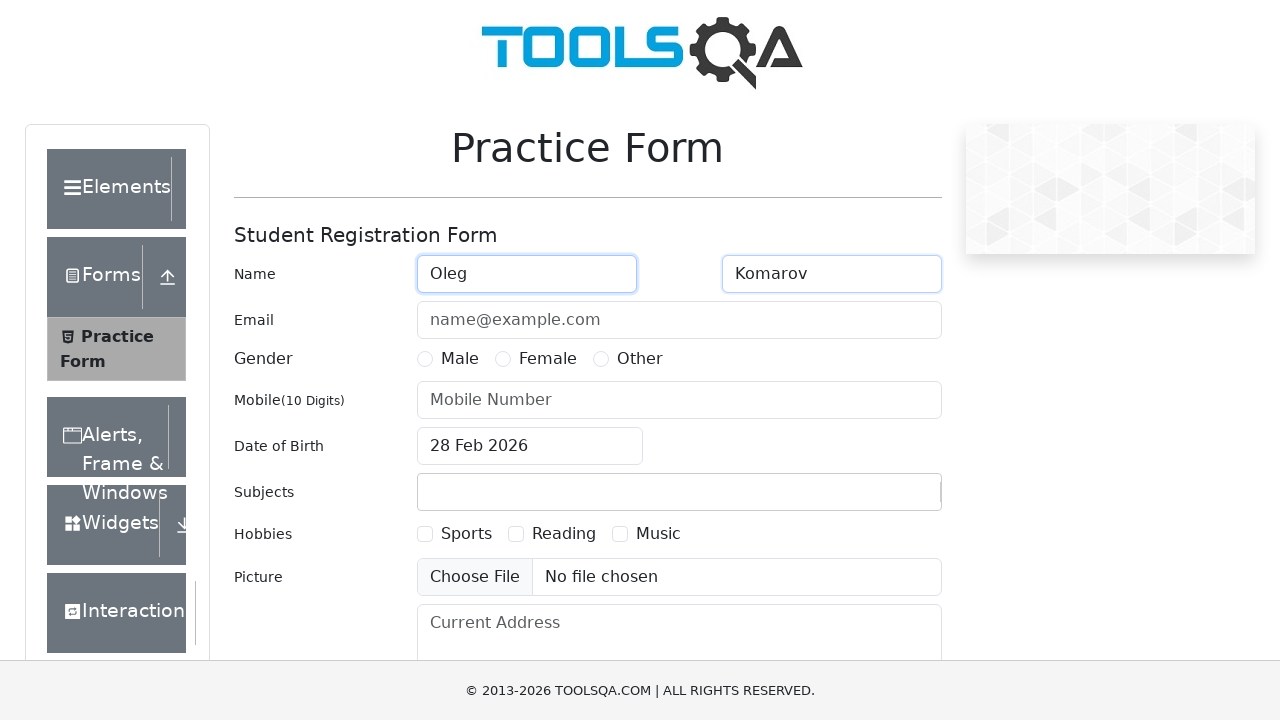

Filled email field with 'testmail@yandex.ru' on input#userEmail
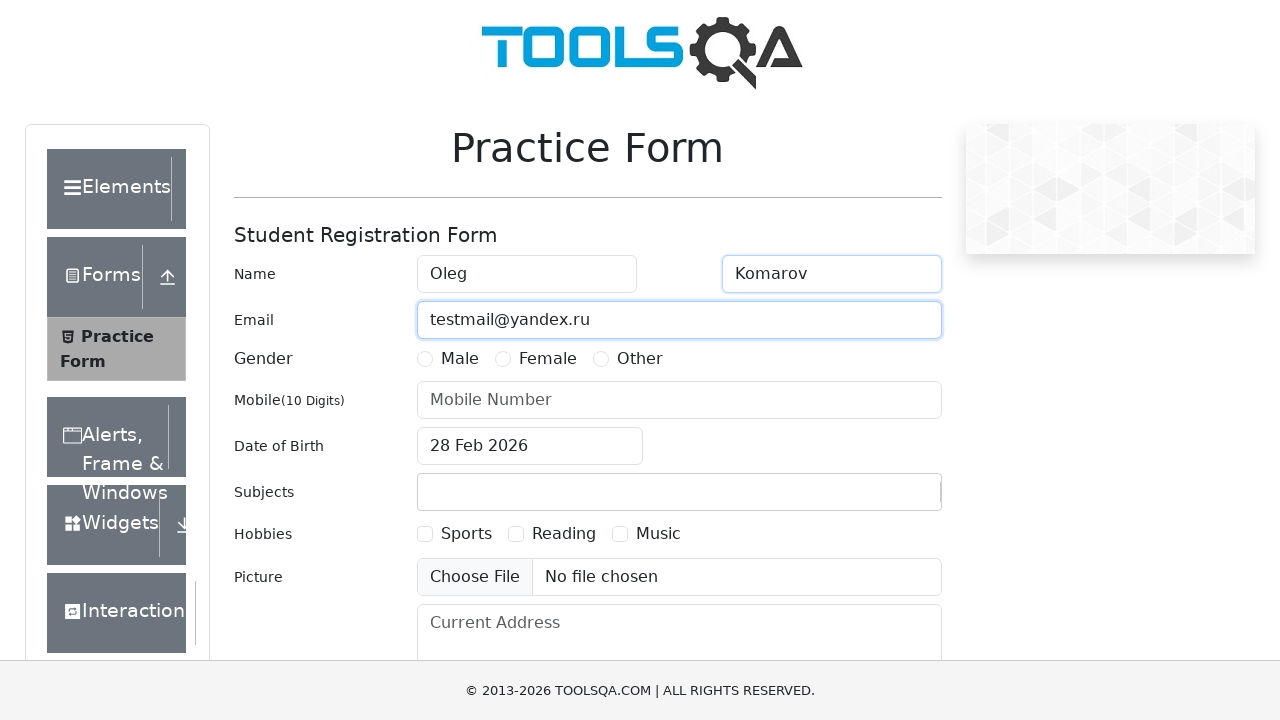

Selected Male gender option at (460, 359) on label[for='gender-radio-1']
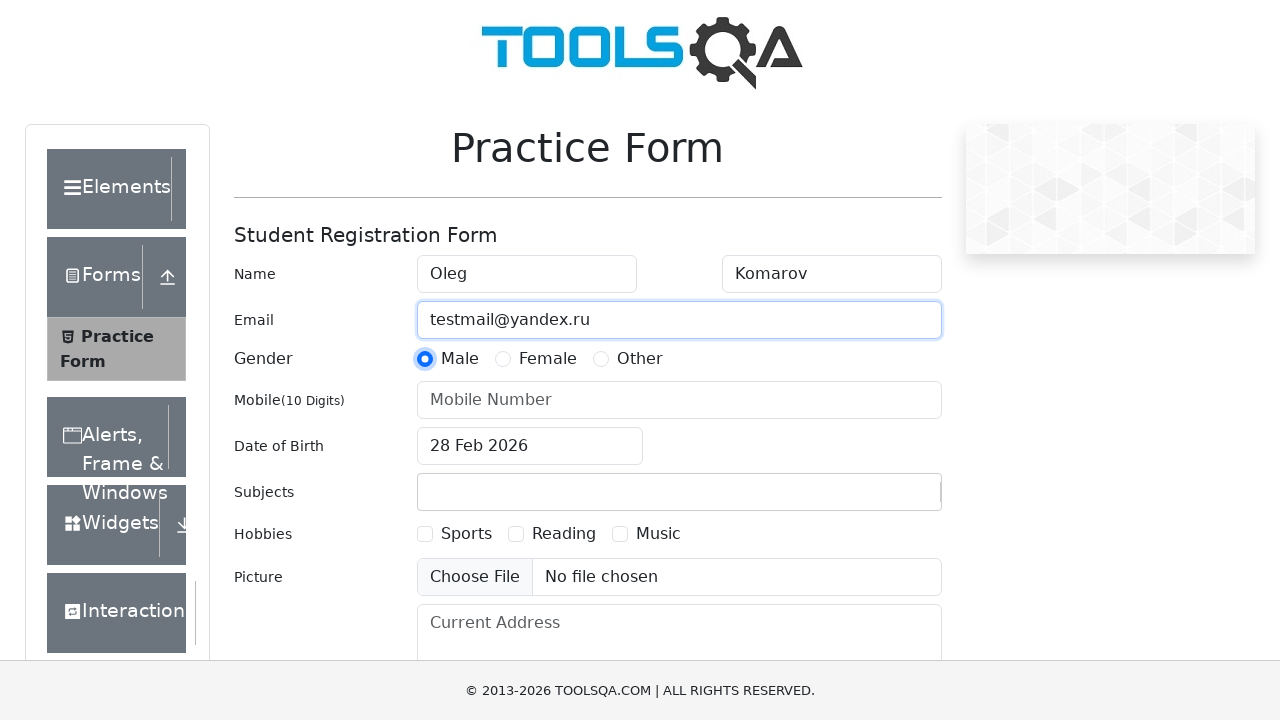

Filled phone number field with '89991114488' on input#userNumber
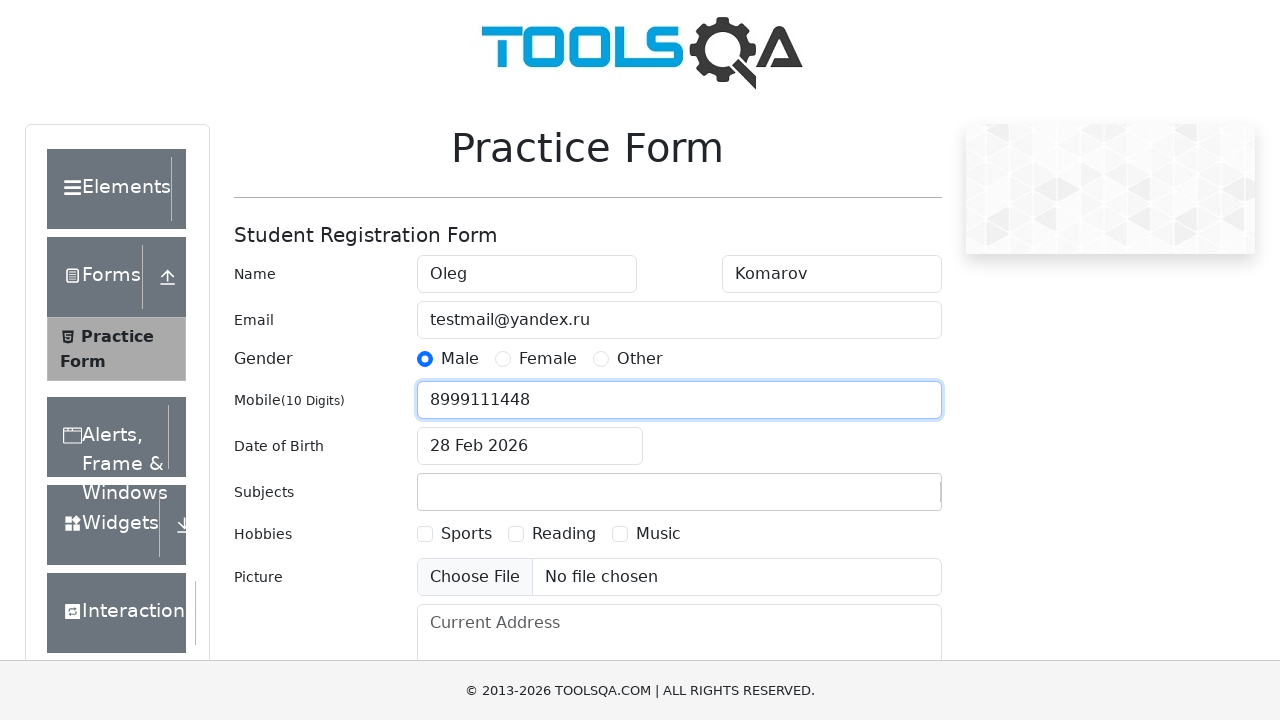

Clicked date of birth input field at (530, 446) on input#dateOfBirthInput
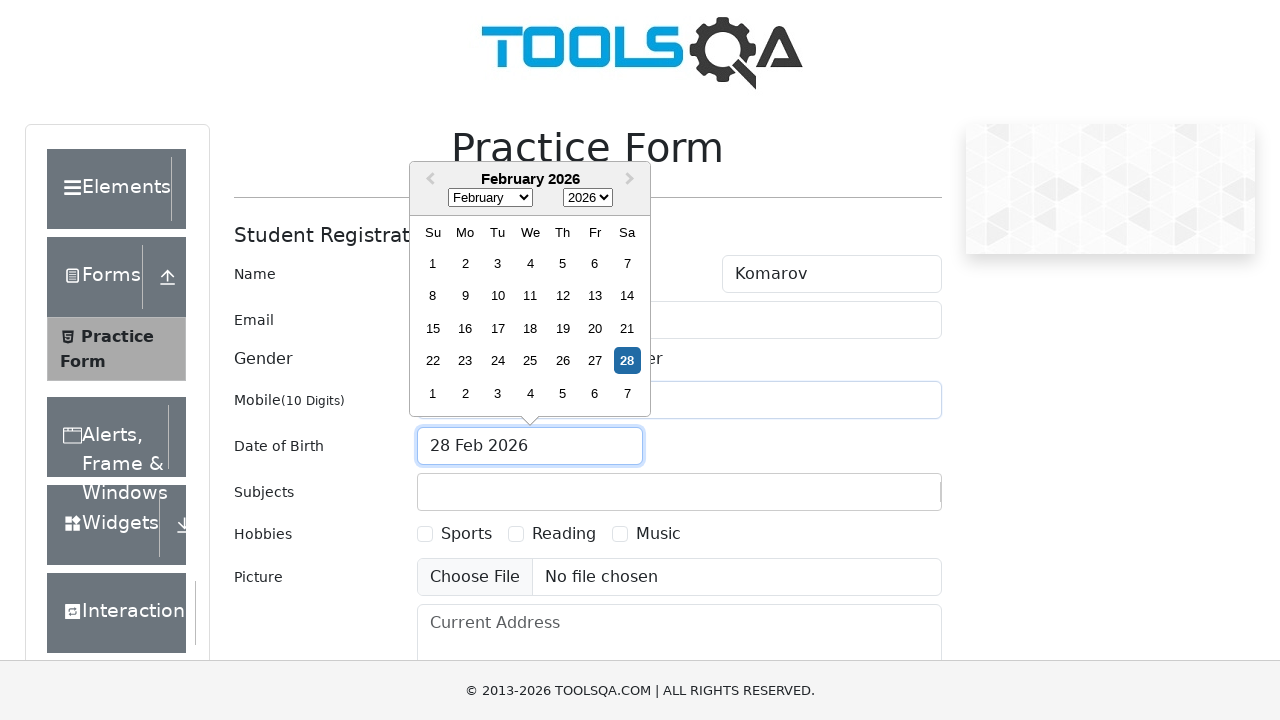

Filled date of birth with '11 Aug 2023' on input#dateOfBirthInput
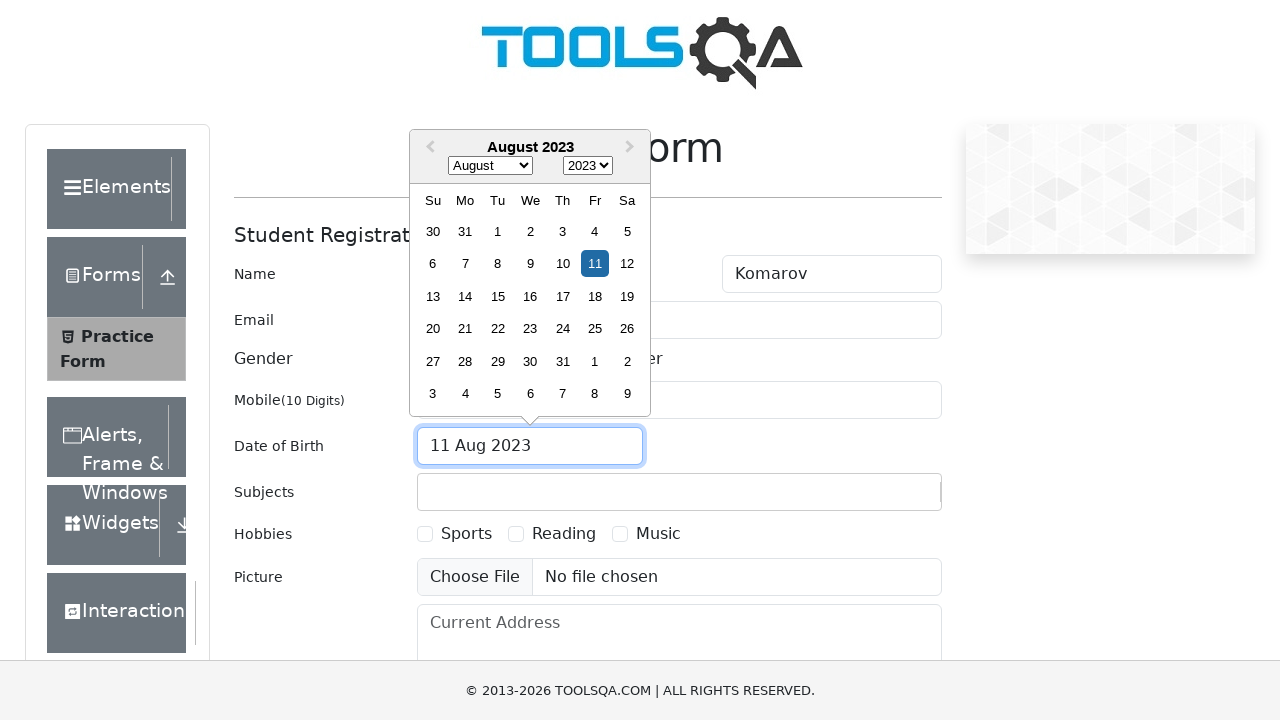

Pressed Enter to confirm date of birth on input#dateOfBirthInput
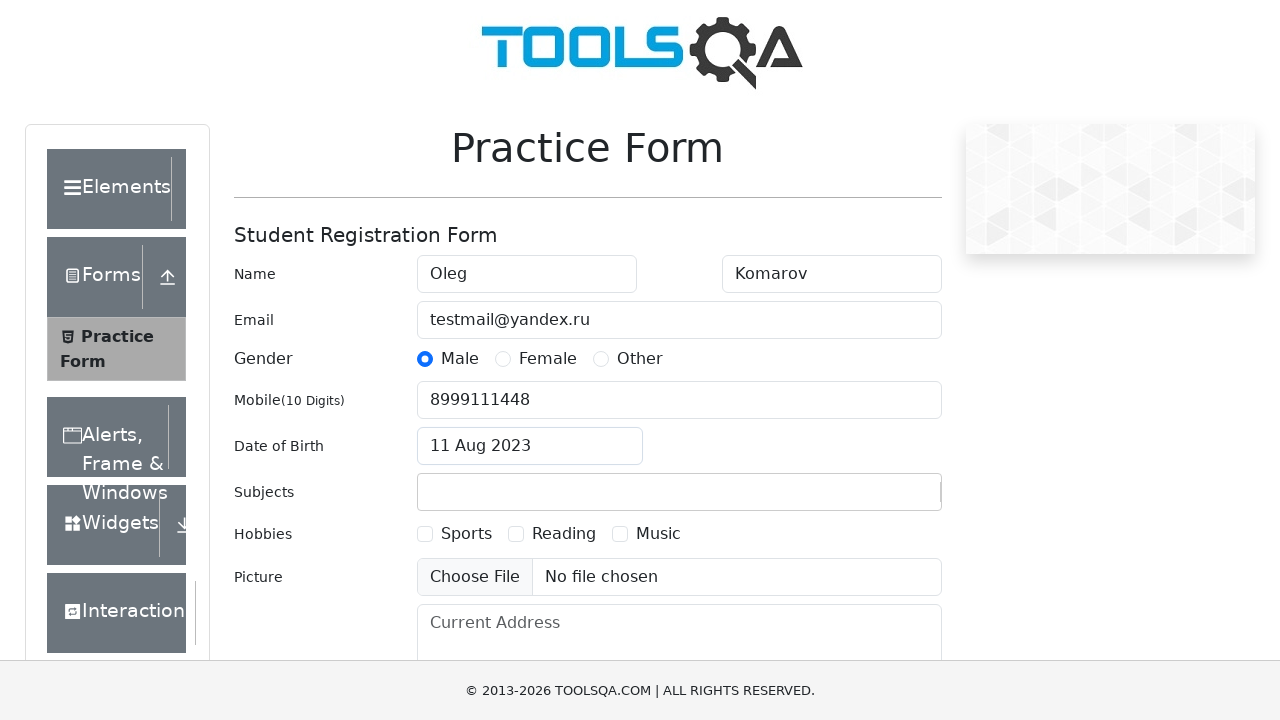

Typed 'c' in subjects field on #subjectsInput
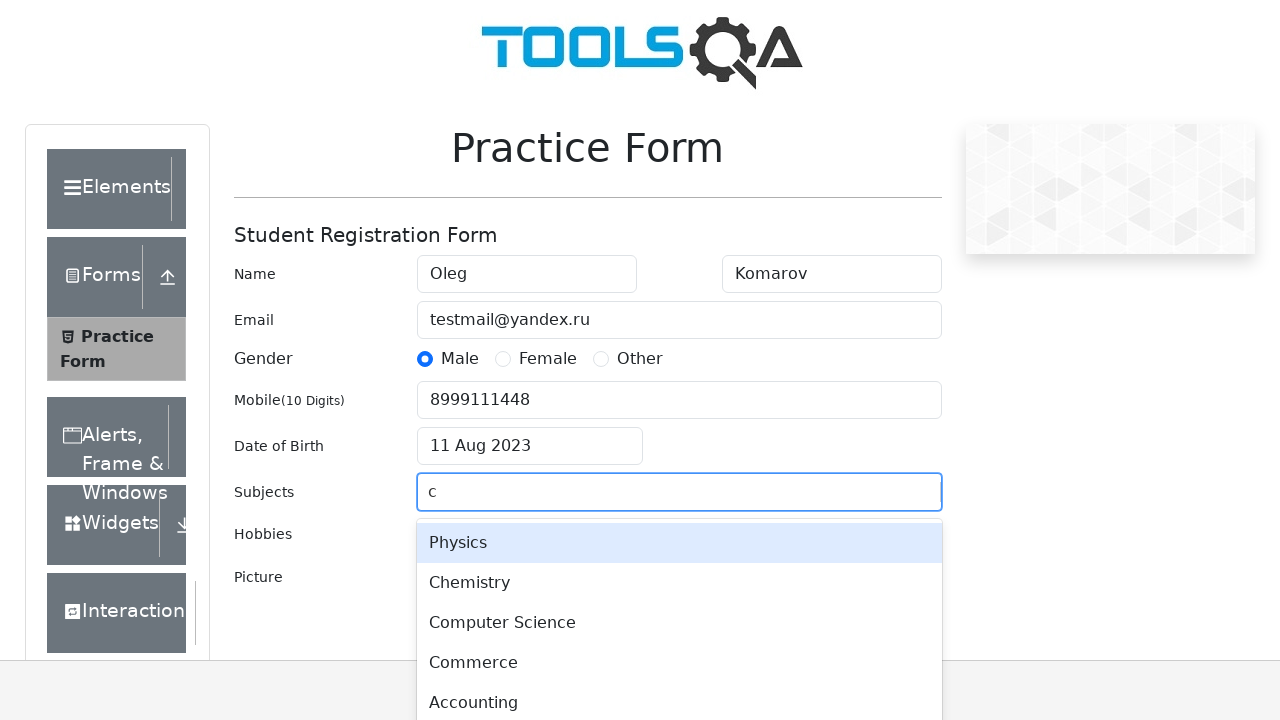

Pressed Enter to select subject on #subjectsInput
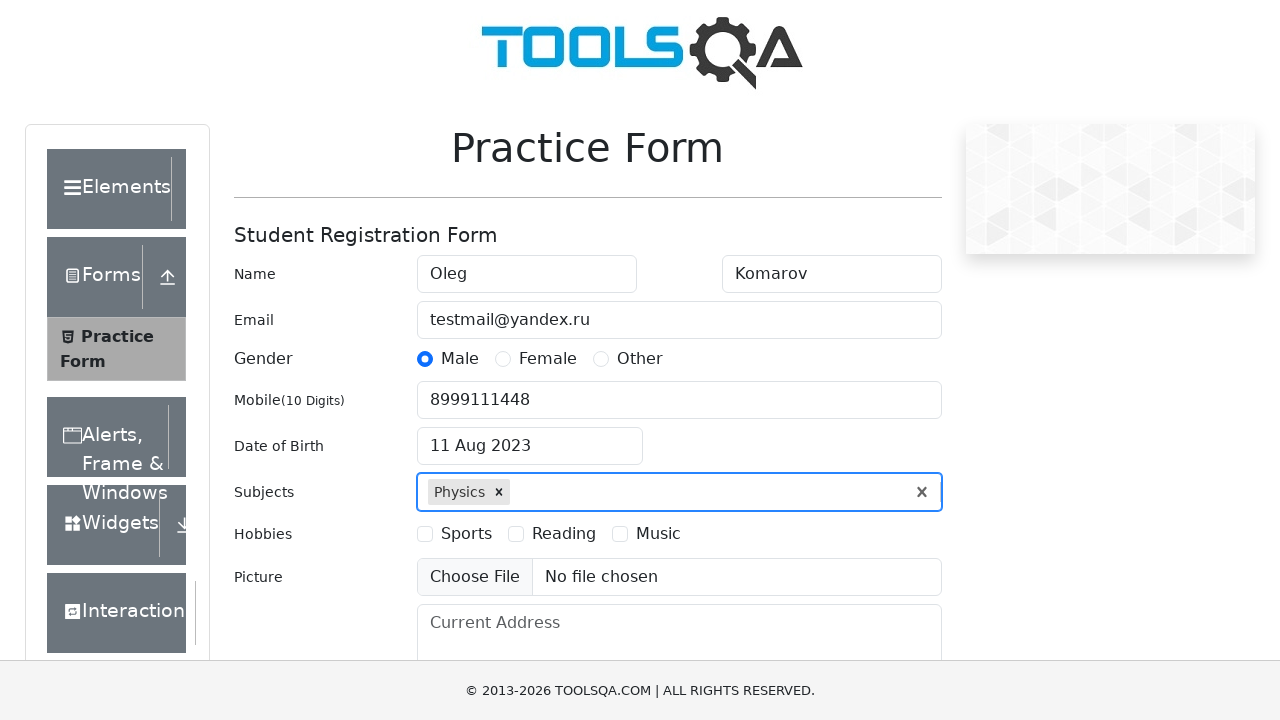

Filled current address field with '3 метра над уровнем неба' on textarea#currentAddress
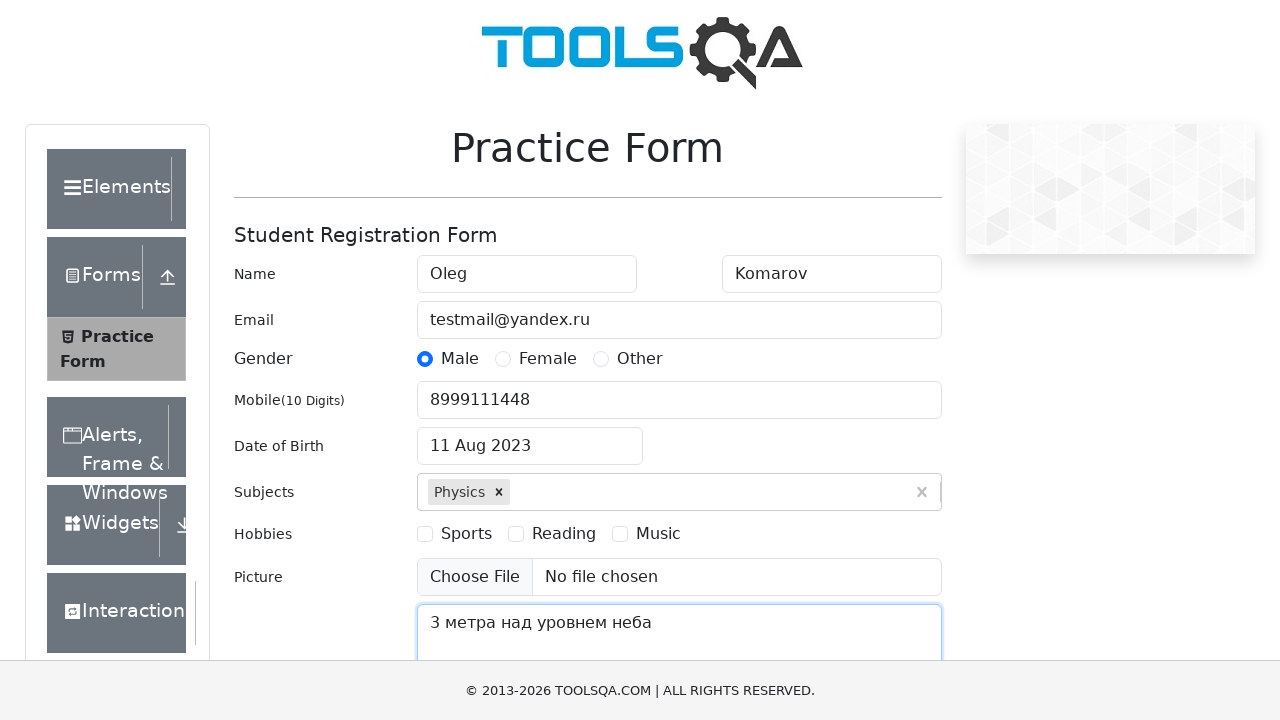

Clicked submit button to complete registration form at (885, 499) on #submit
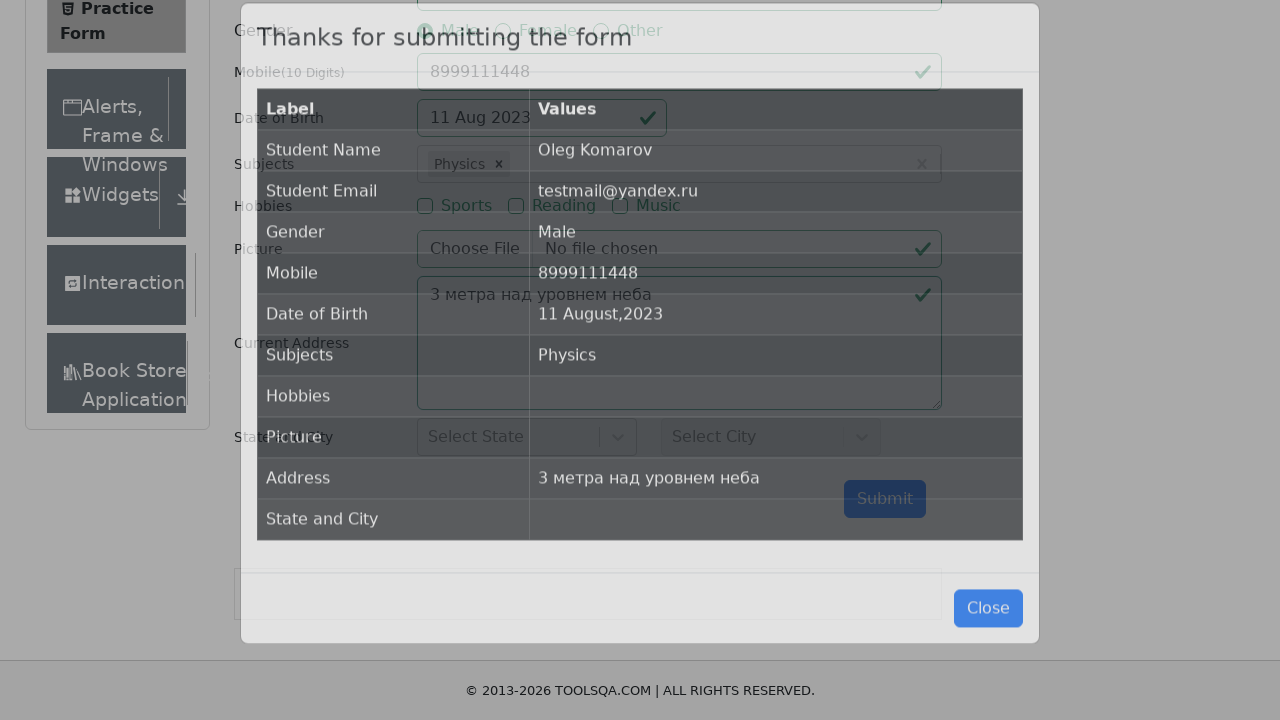

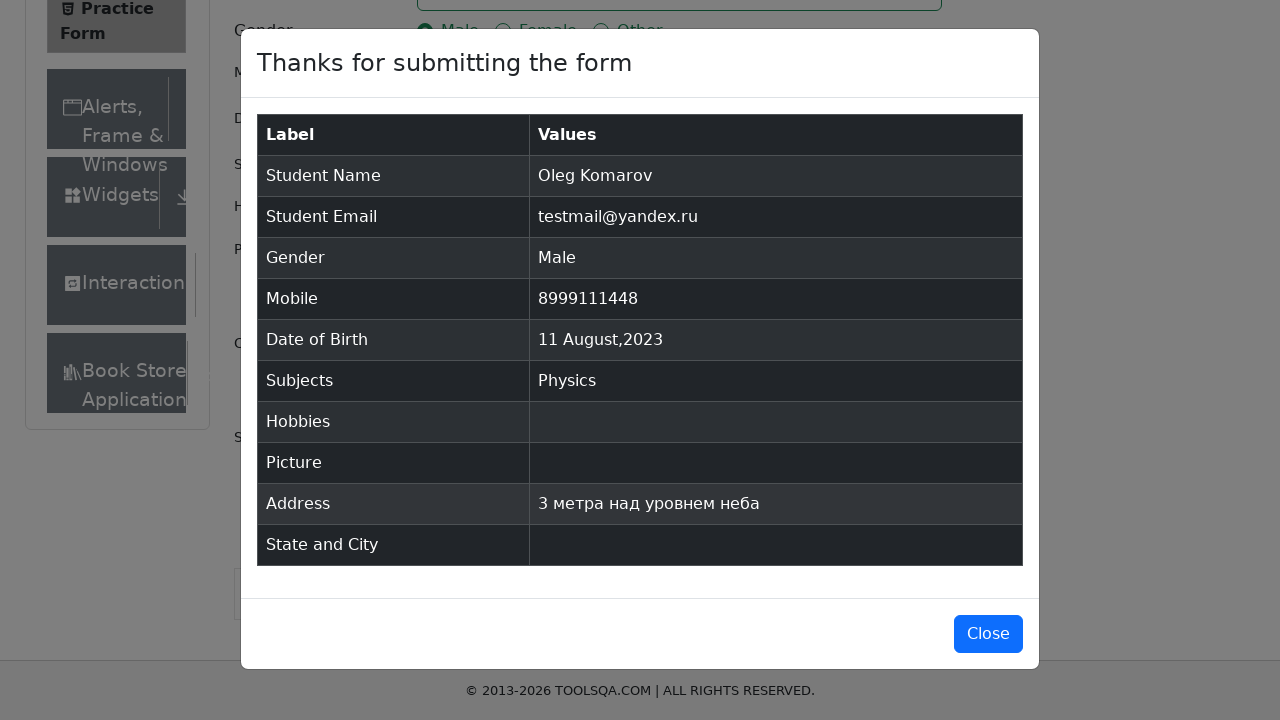